Fills out the customer care contact form with name, email, phone, and message, then submits it

Starting URL: https://parabank.parasoft.com/parabank/contact.htm

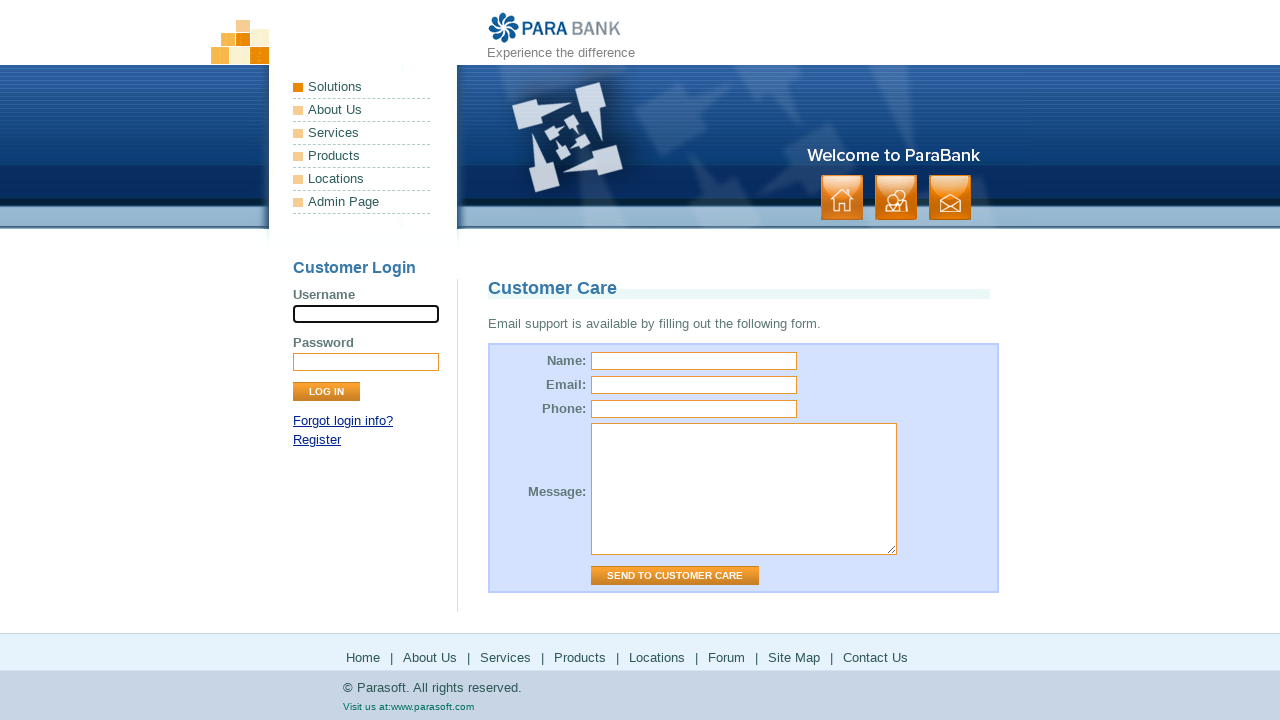

Filled name field with 'John Smith' on //*[@id="name"]
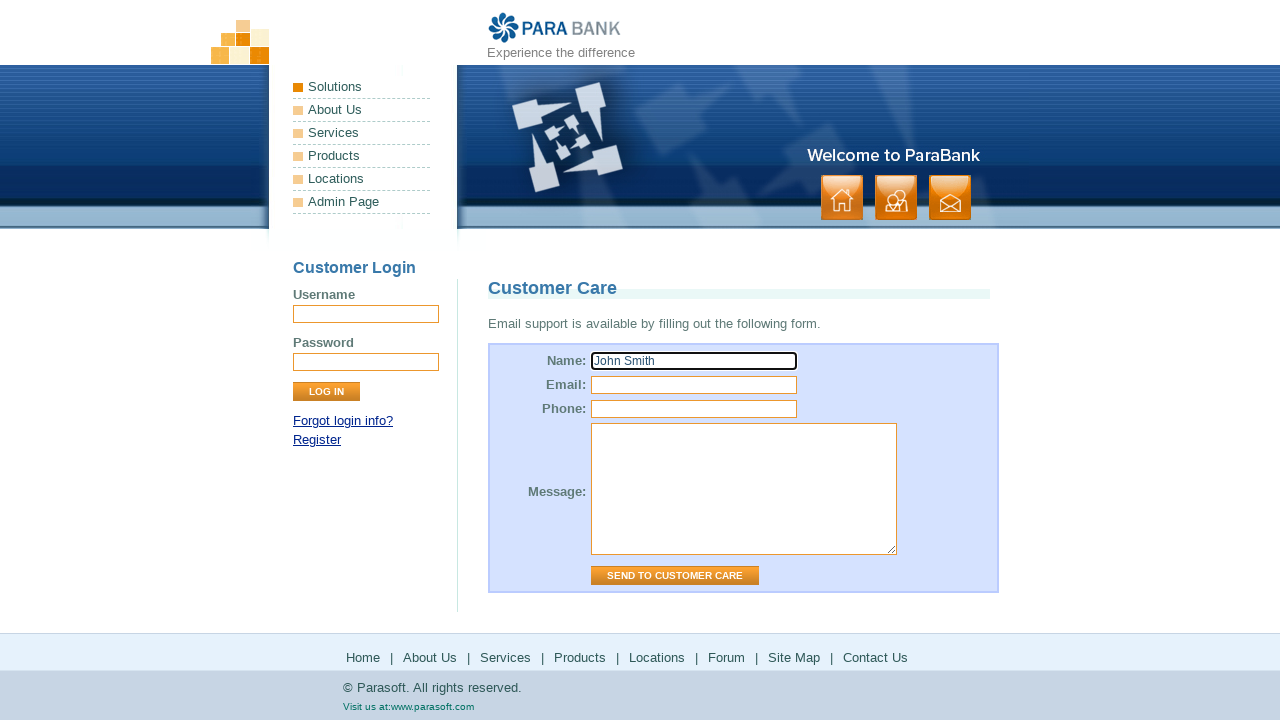

Filled email field with 'johnsmith@example.com' on //*[@id="email"]
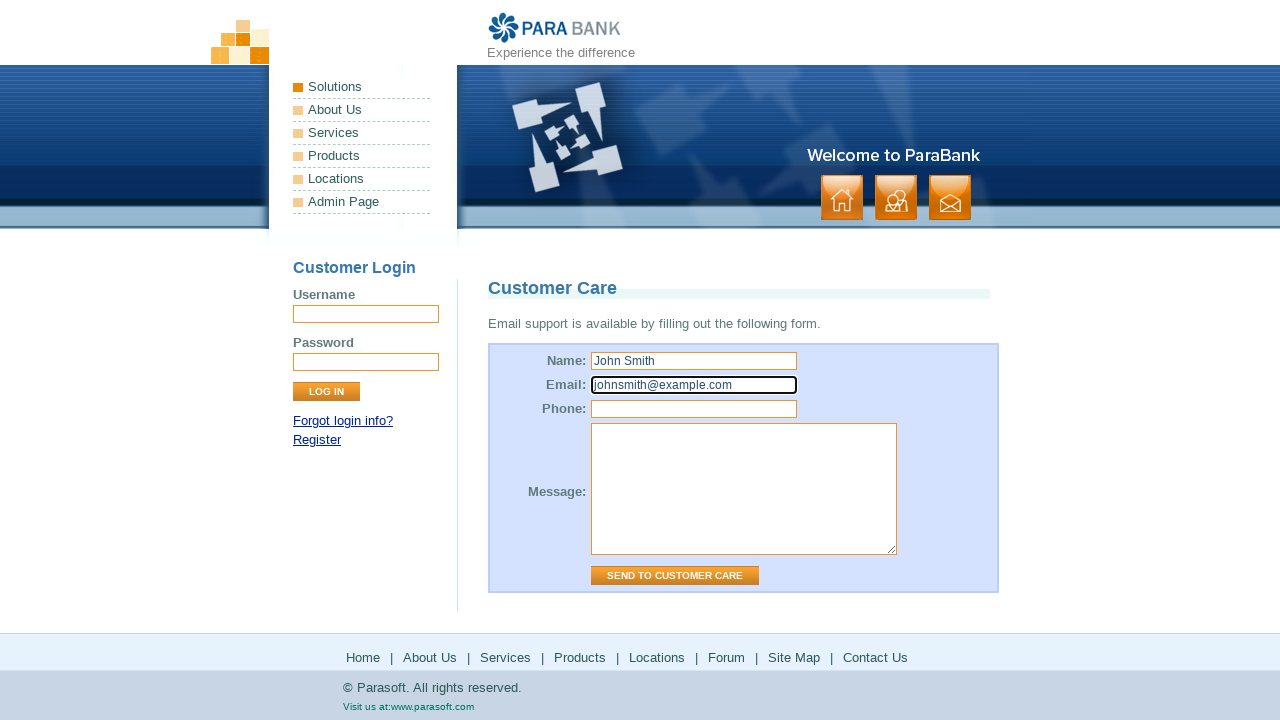

Filled phone field with '555-123-4567' on //*[@id="phone"]
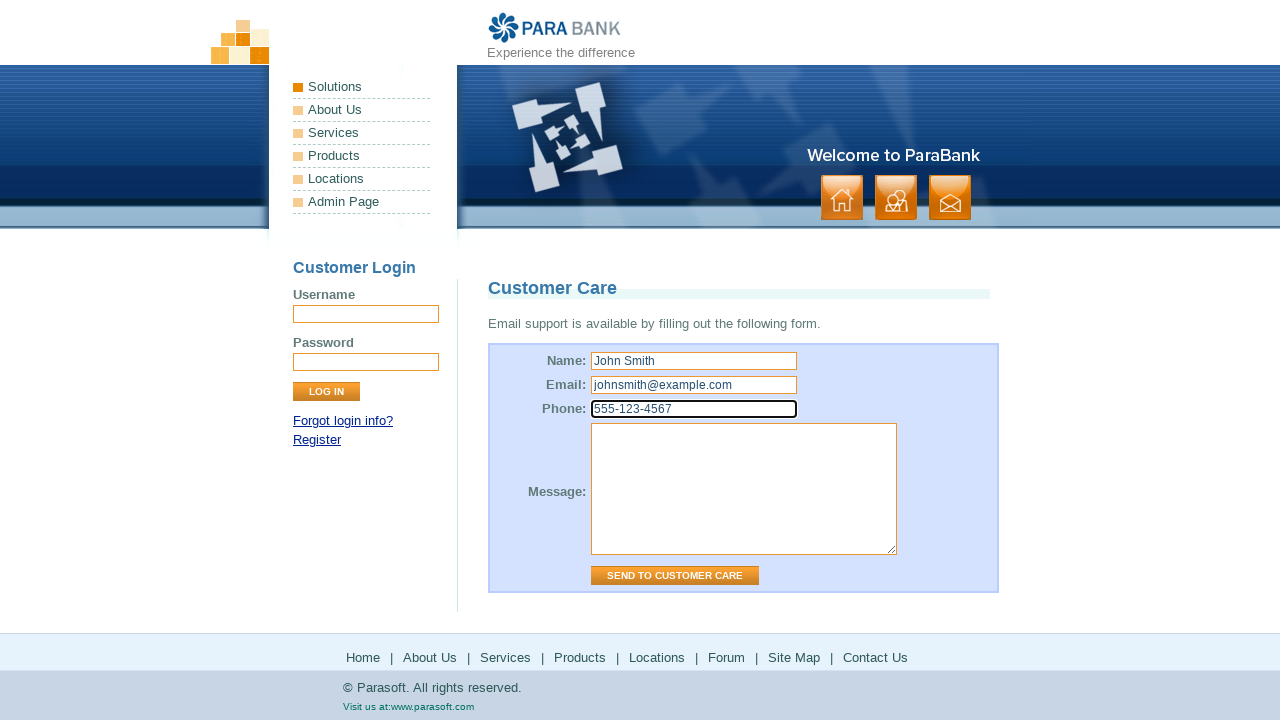

Filled message field with 'I need assistance with my account inquiry' on //*[@id="message"]
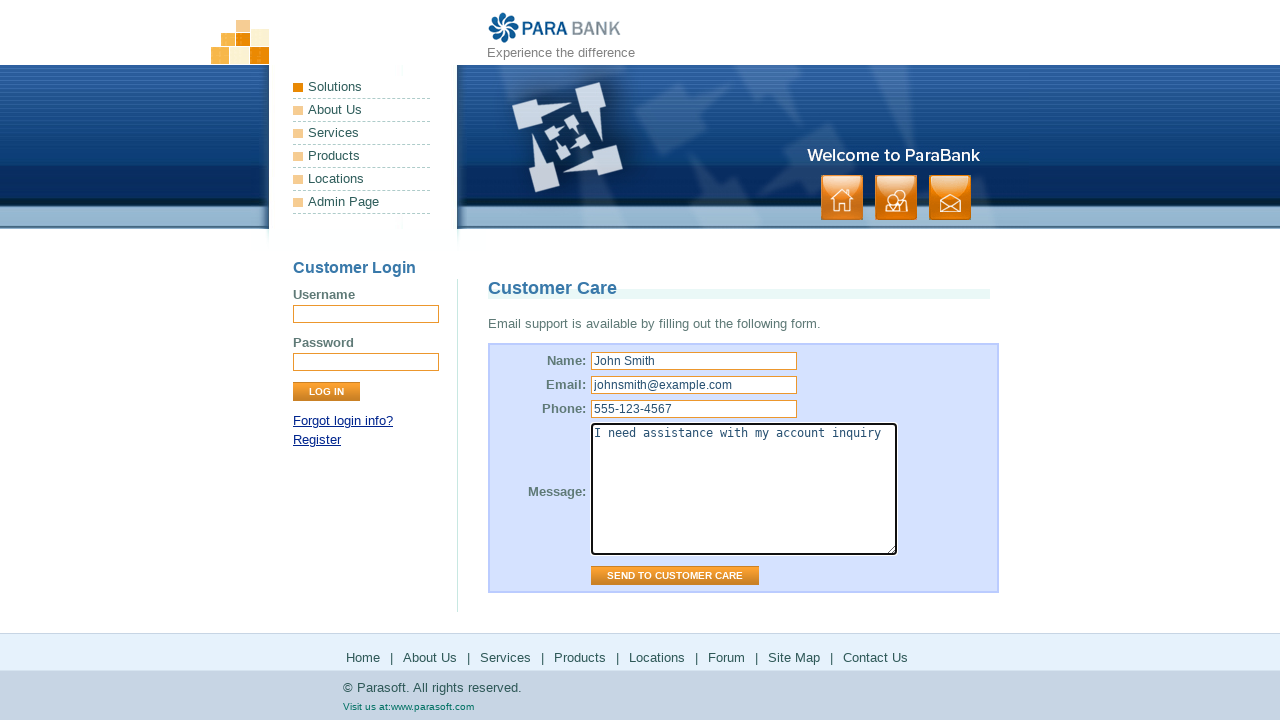

Clicked submit button on customer care form at (675, 576) on xpath=//*[@id="contactForm"]/table/tbody/tr[5]/td[2]/input
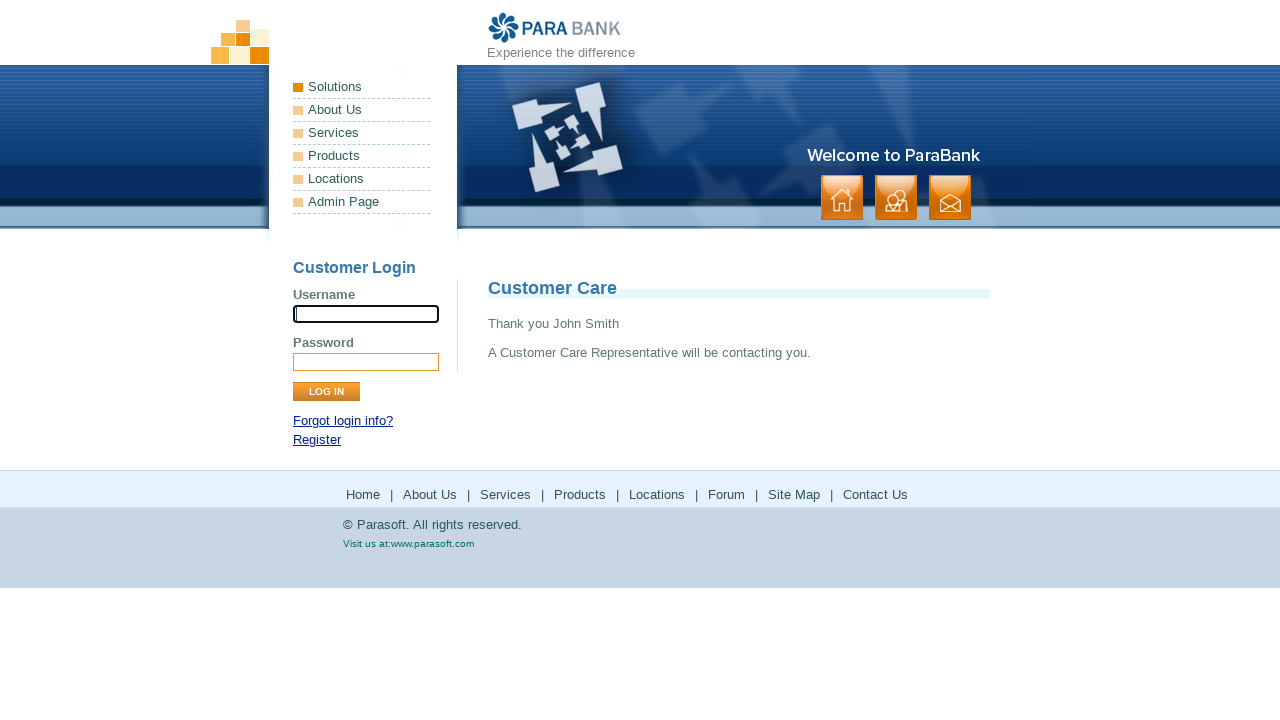

Confirmation message appeared
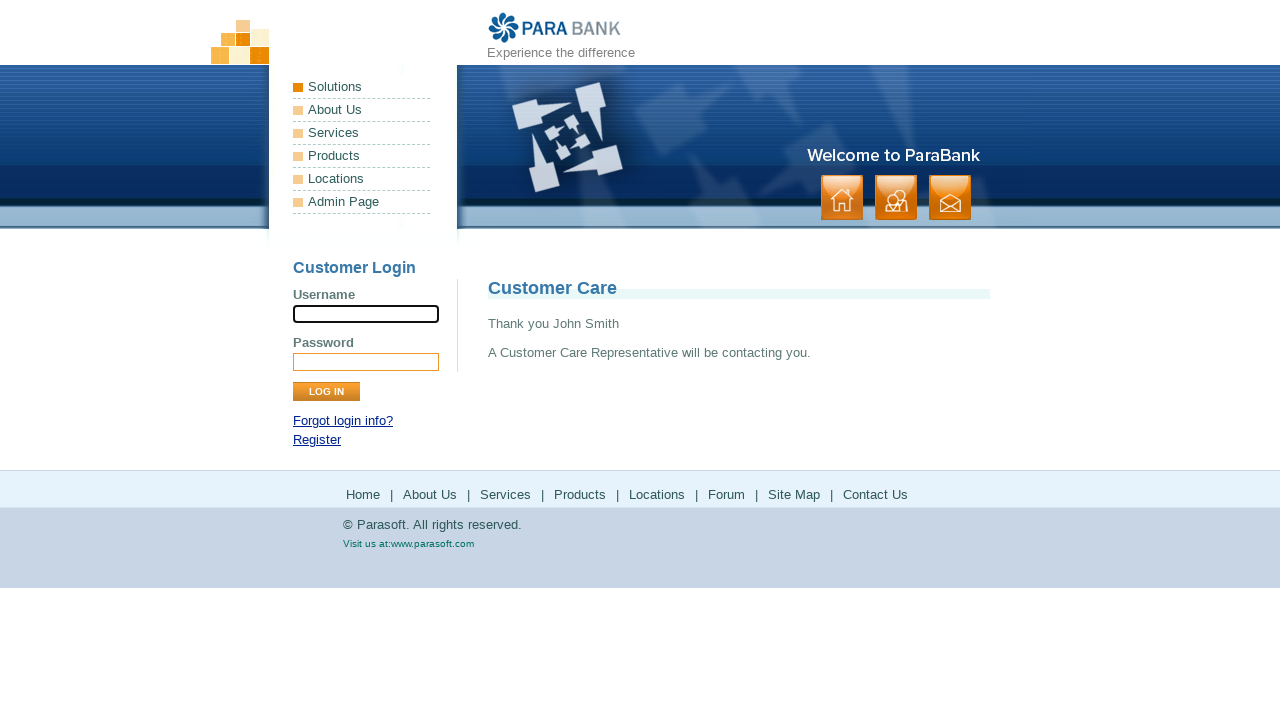

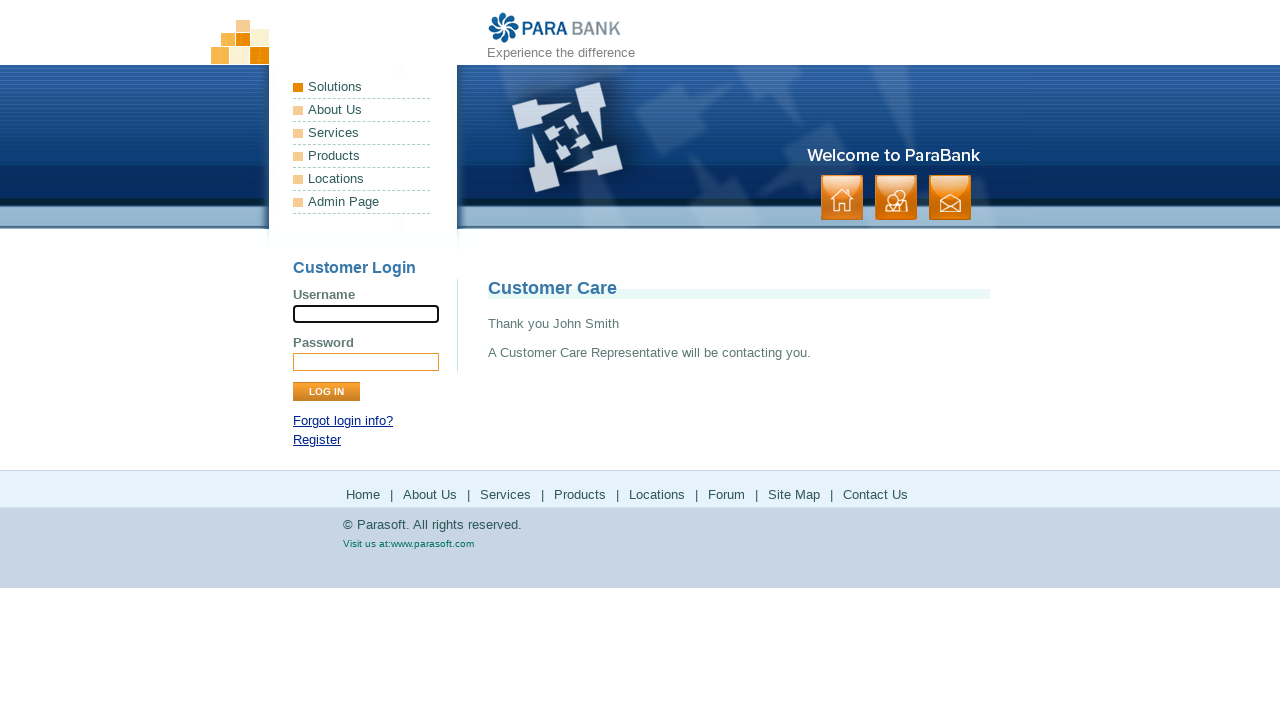